Tests radio button interaction on a registration form by clicking a gender radio button option

Starting URL: https://demo.automationtesting.in/Register.html

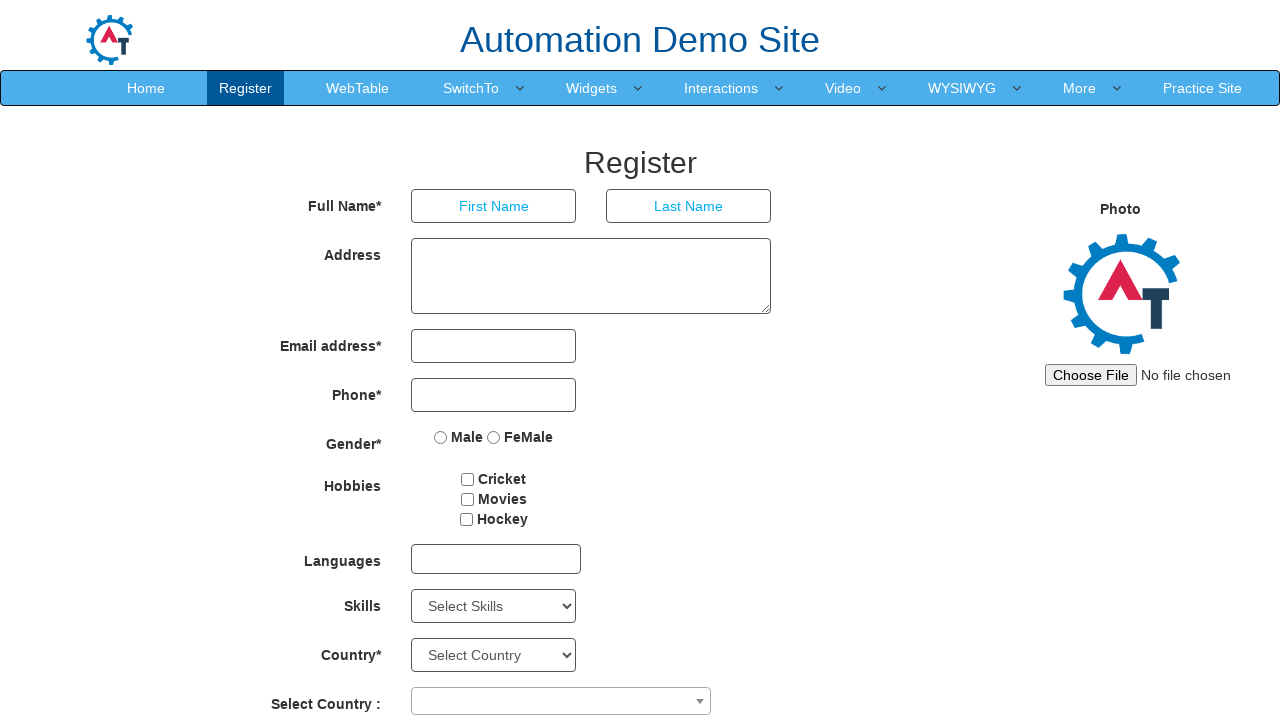

Navigated to registration form at https://demo.automationtesting.in/Register.html
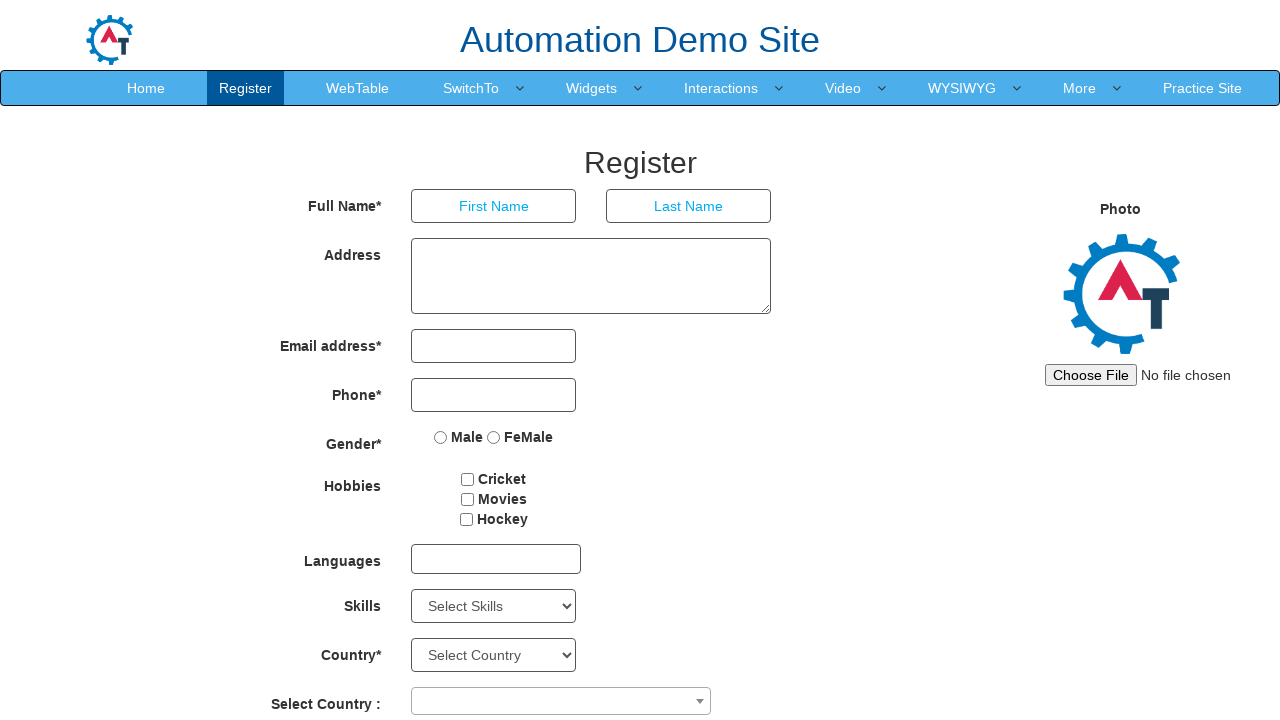

Clicked gender radio button (Female option) at (494, 437) on xpath=//html/body/section/div/div/div[2]/form/div[5]/div/label[2]/input
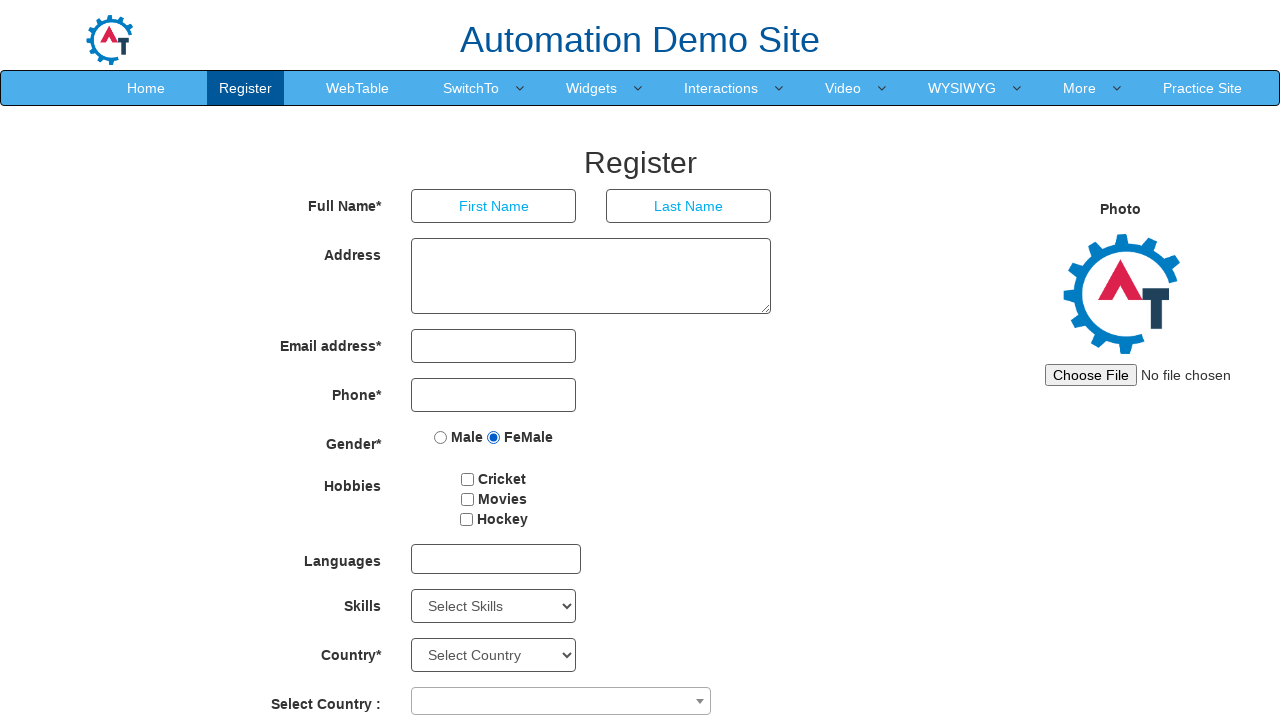

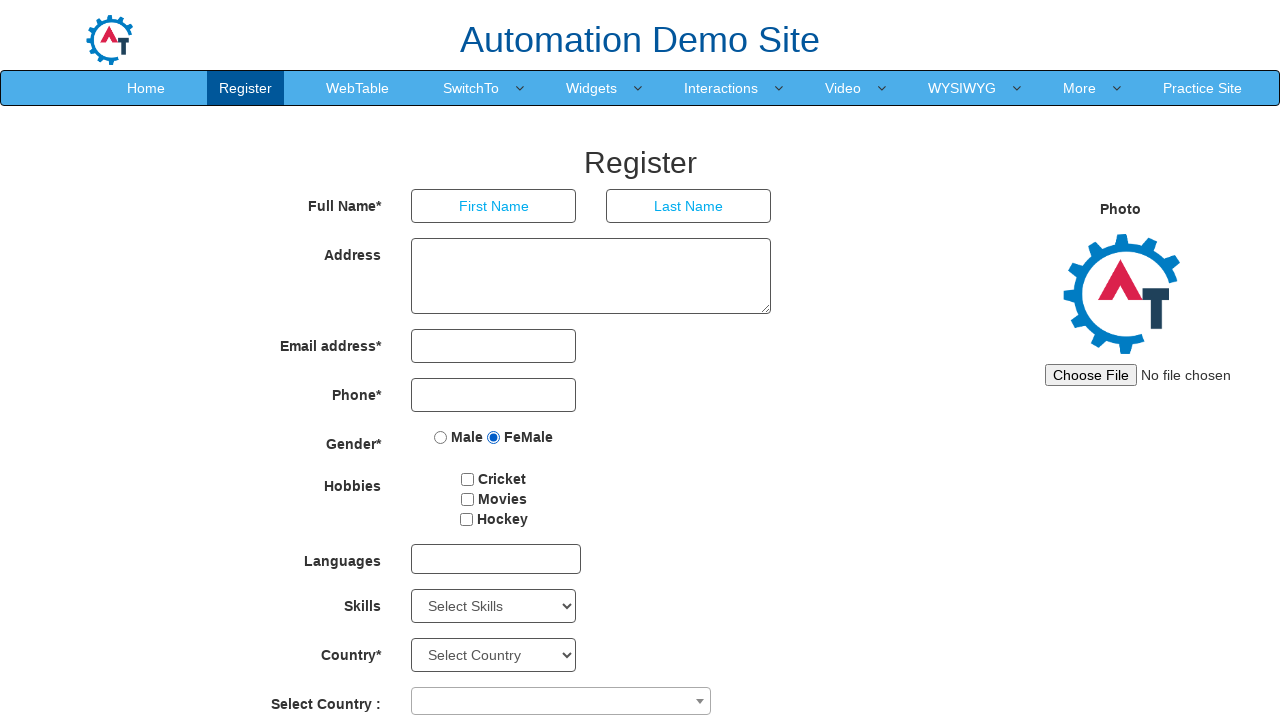